Tests a banking demo application by selecting a customer (Harry Potter), logging in, selecting an account, making multiple deposits, verifying the deposit success message, and viewing transactions.

Starting URL: https://www.globalsqa.com/angularJs-protractor/BankingProject/#/login

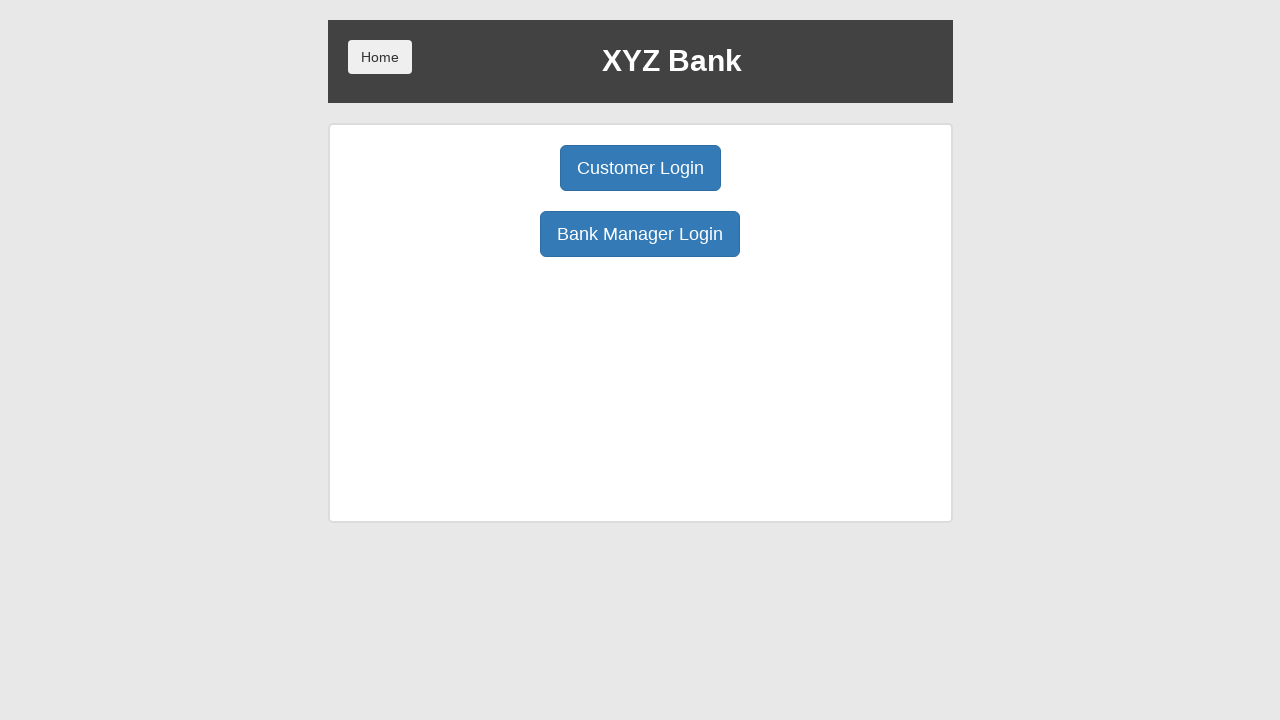

Clicked Customer Login button at (640, 168) on (//button[contains(@class,'btn-primary')])[1]
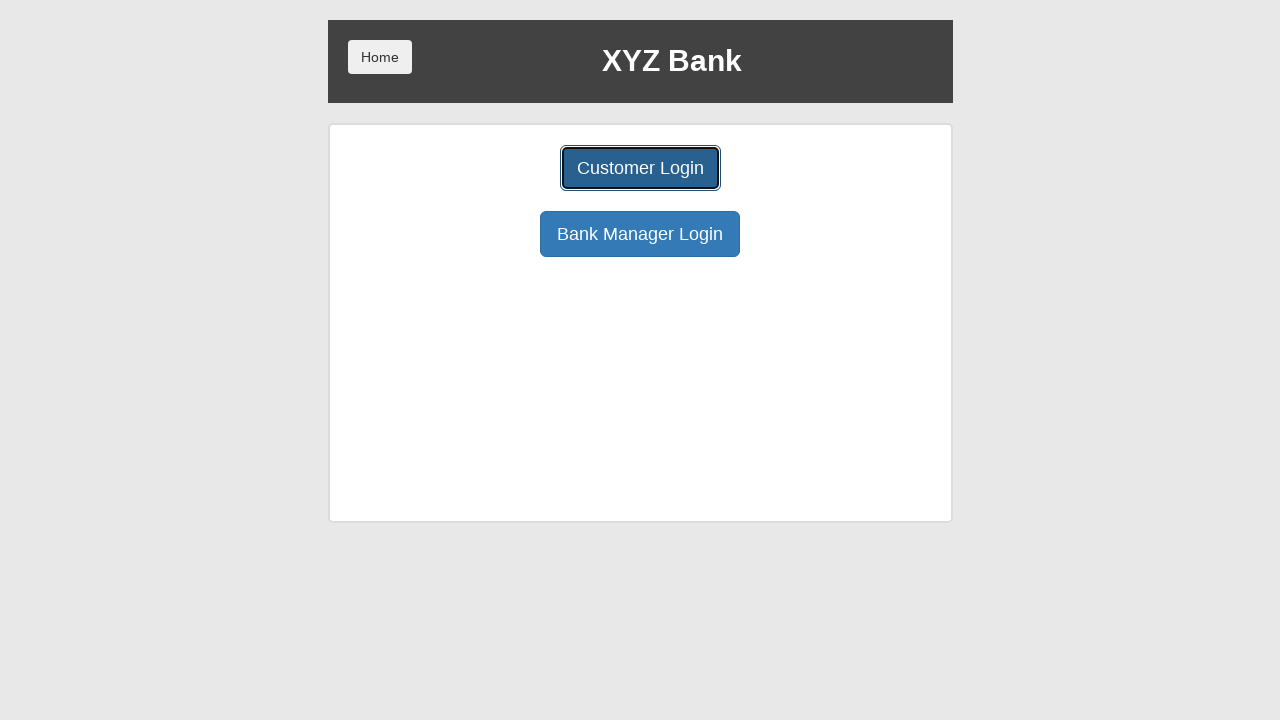

Customer login page loaded
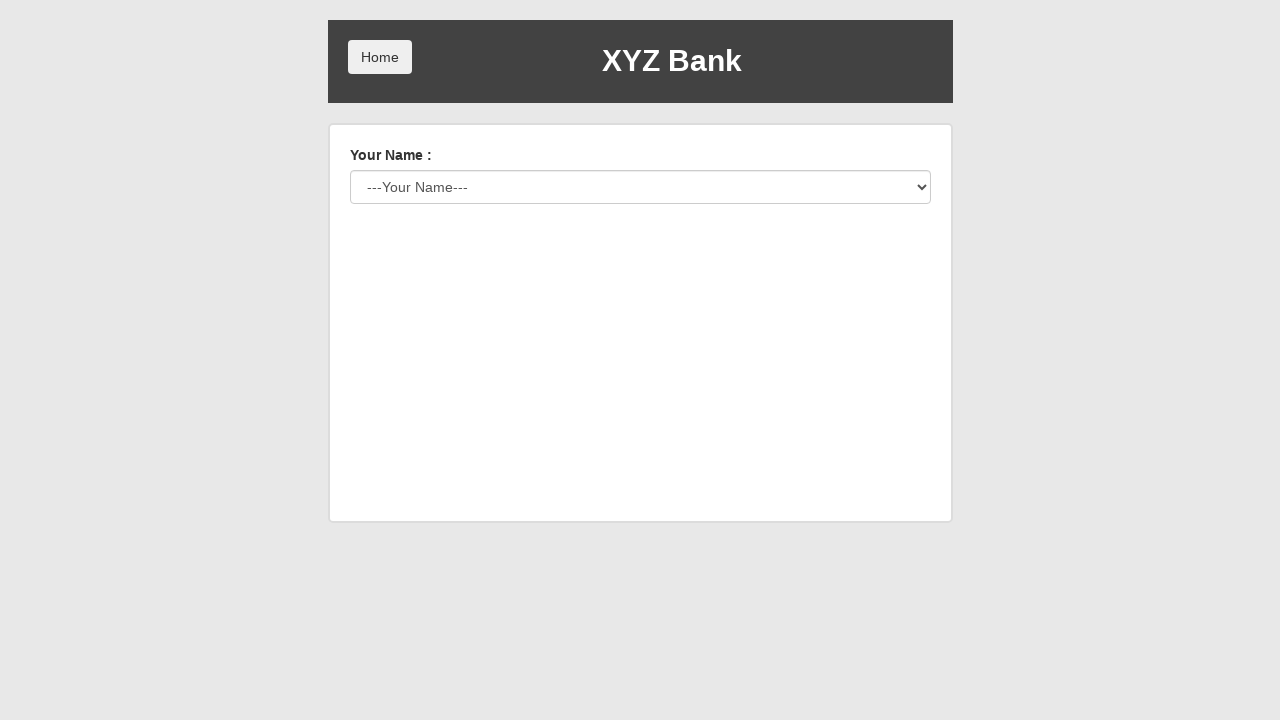

Selected Harry Potter from customer dropdown on #userSelect
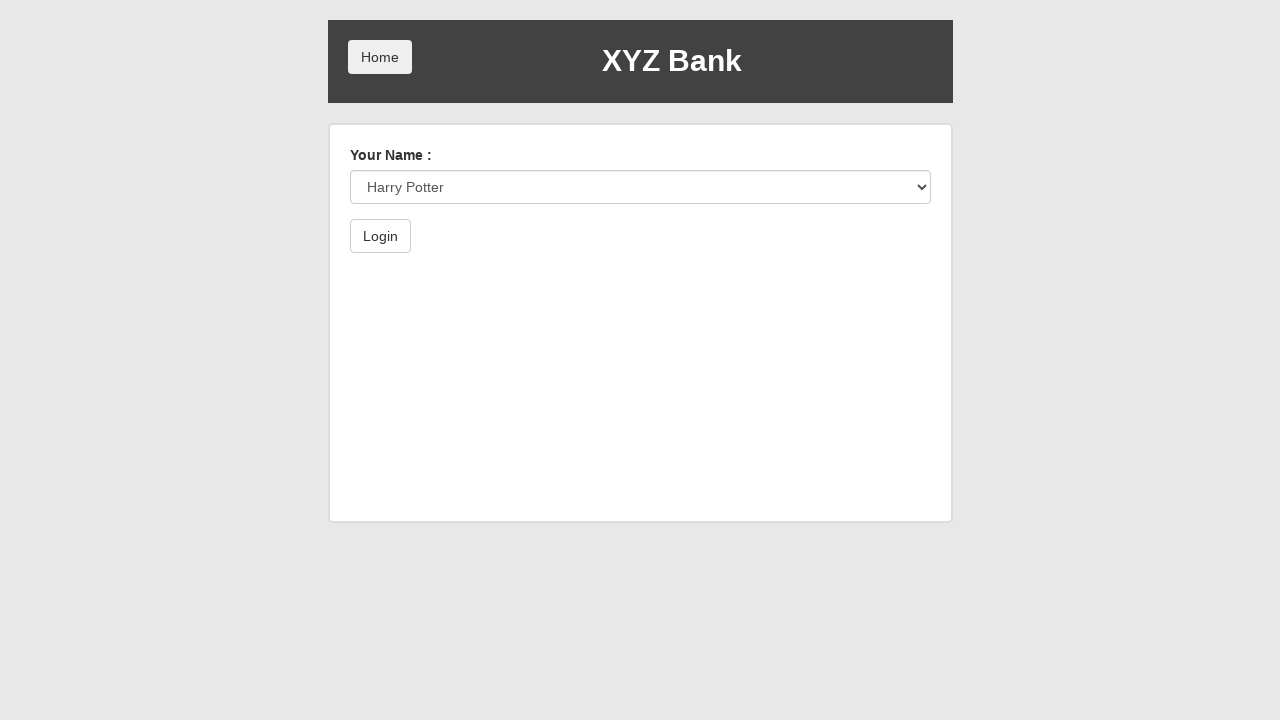

Clicked Login button at (380, 236) on xpath=//*[text()='Login']
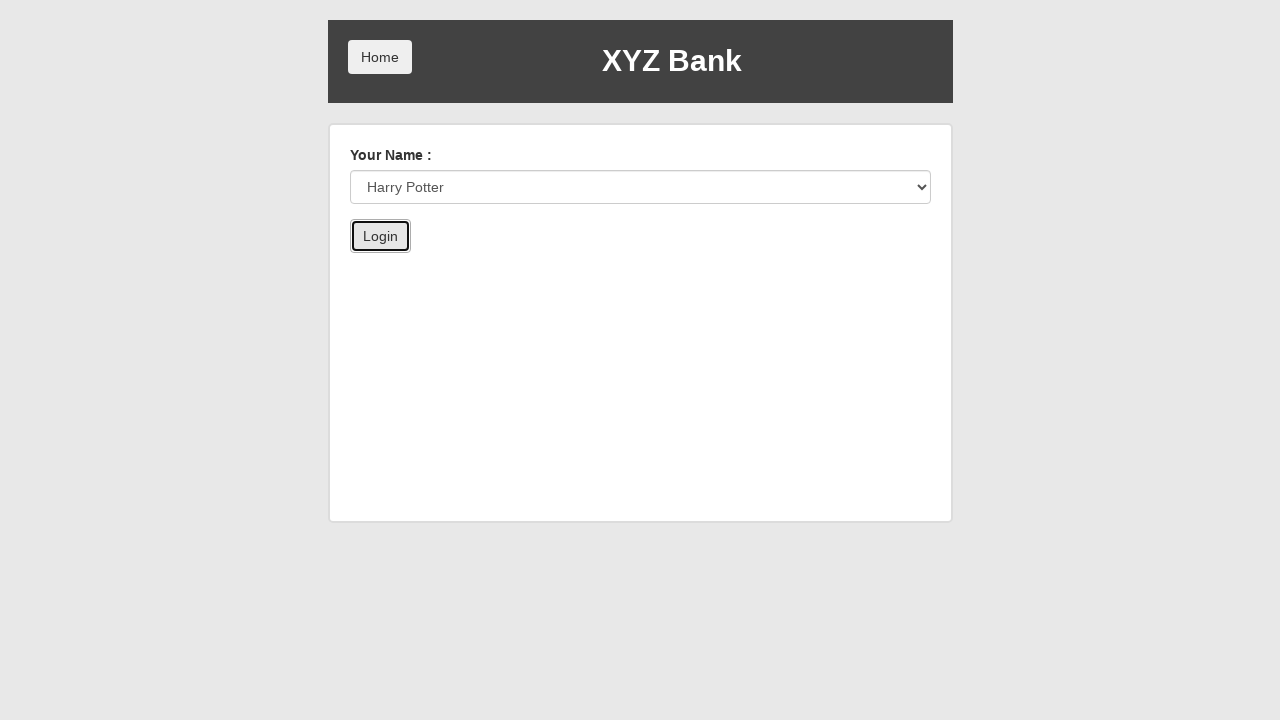

Account selection dropdown loaded
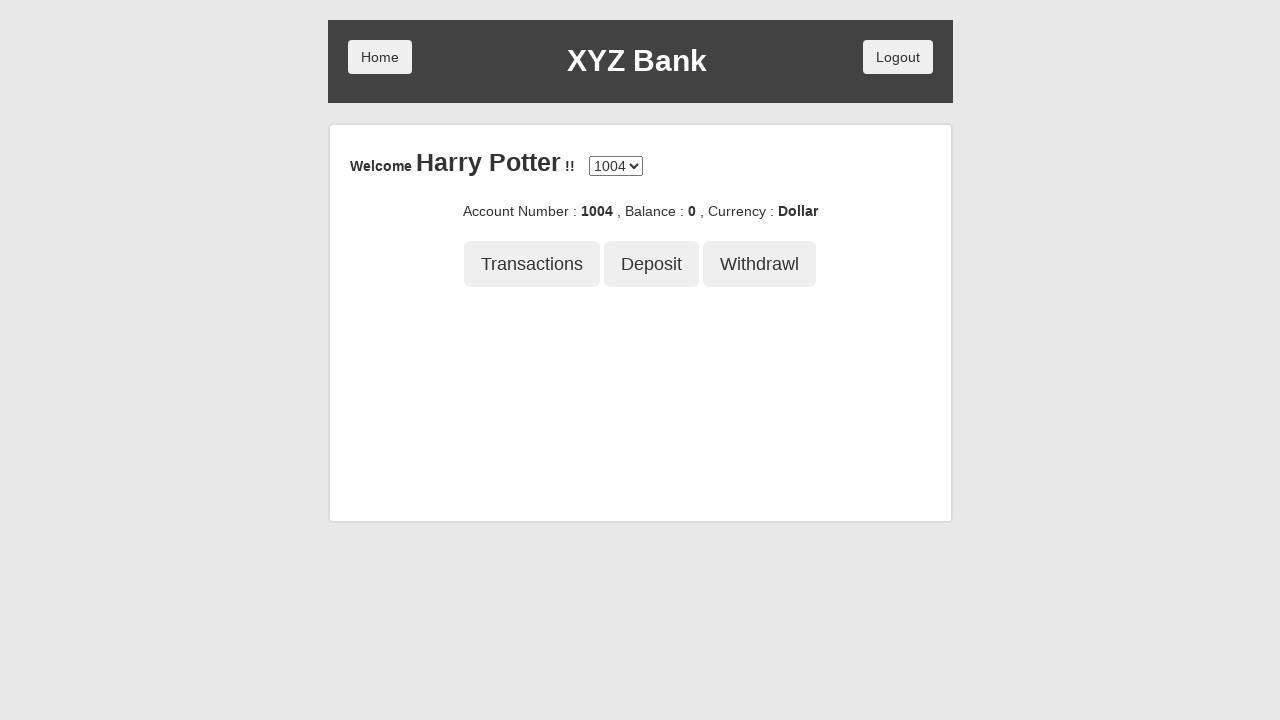

Selected account at index 2 (3rd account) on #accountSelect
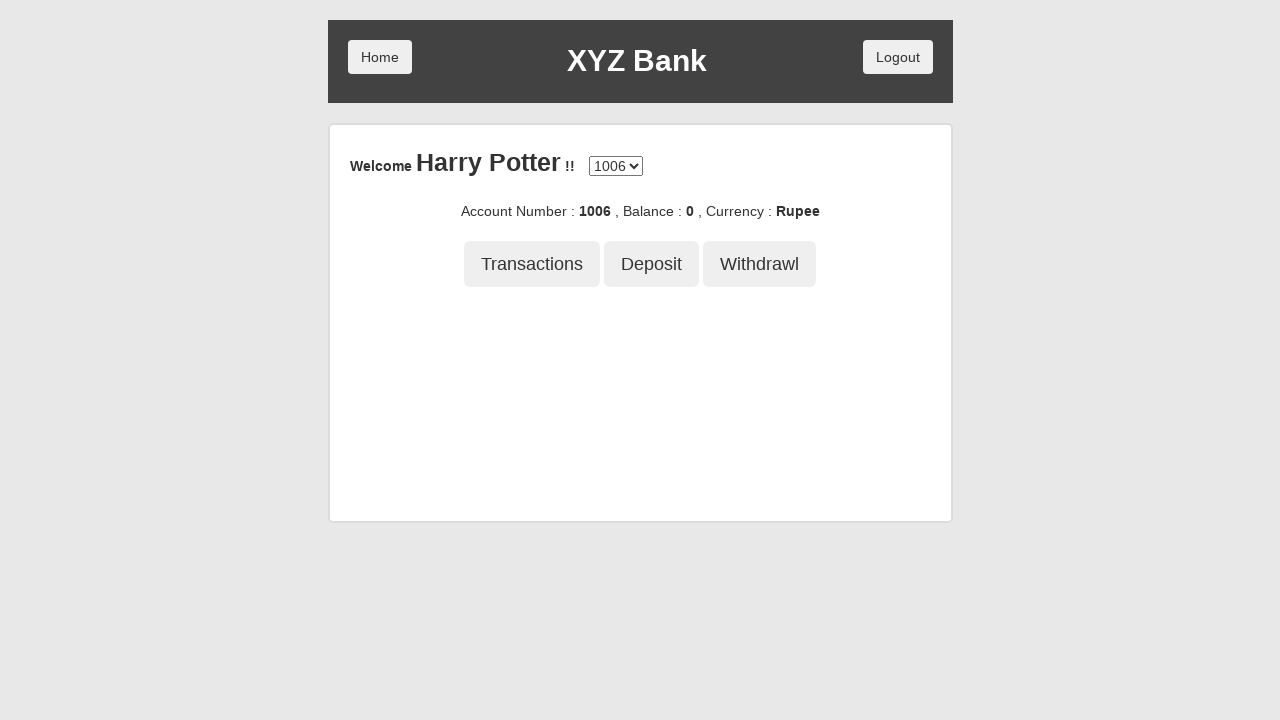

Clicked Deposit button tab at (652, 264) on xpath=//*[@class='center'][2]//button[2]
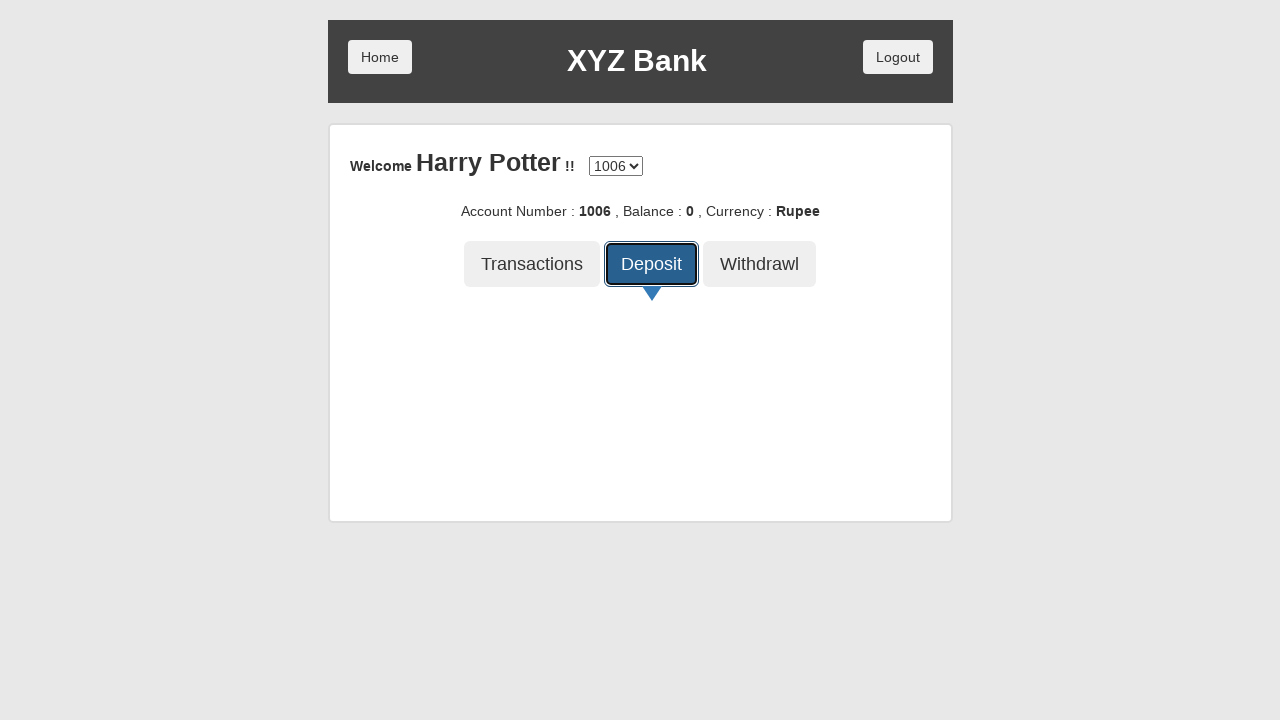

Filled deposit amount field with 1000 (deposit 1 of 4) on .form-group>input
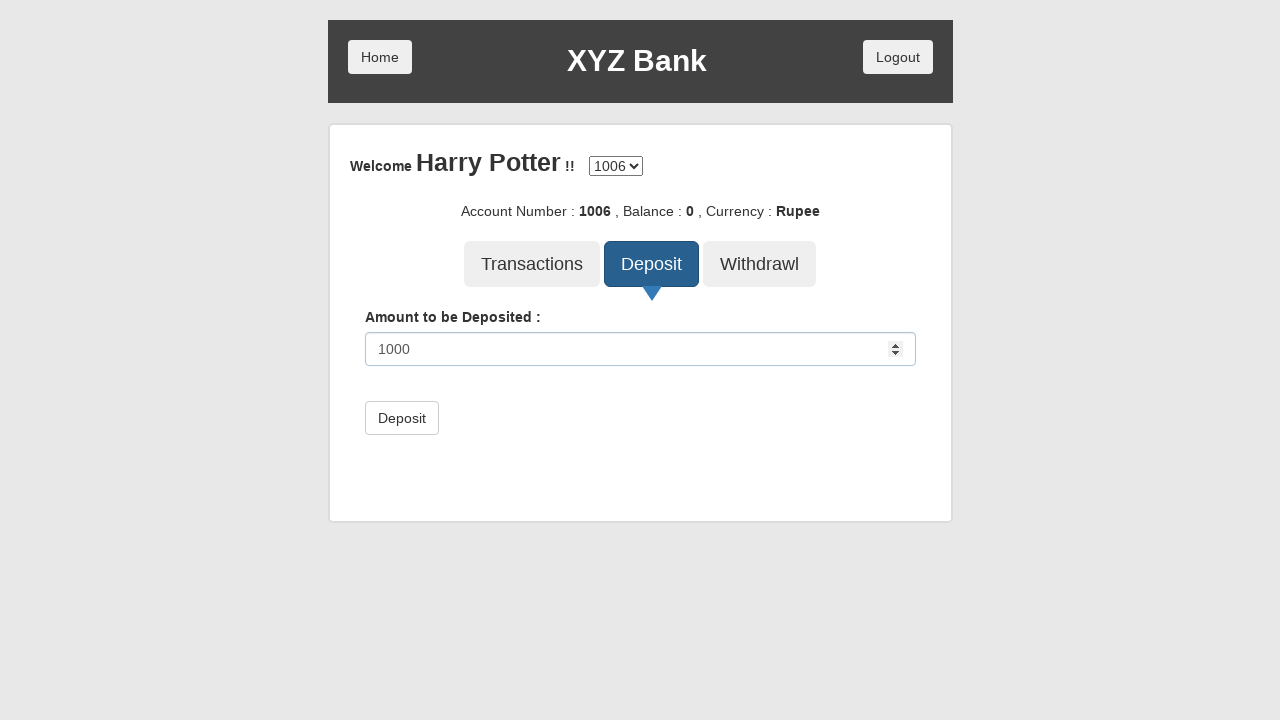

Clicked Deposit submit button (deposit 1 of 4) at (402, 418) on xpath=//*[@type='submit' and text()='Deposit']
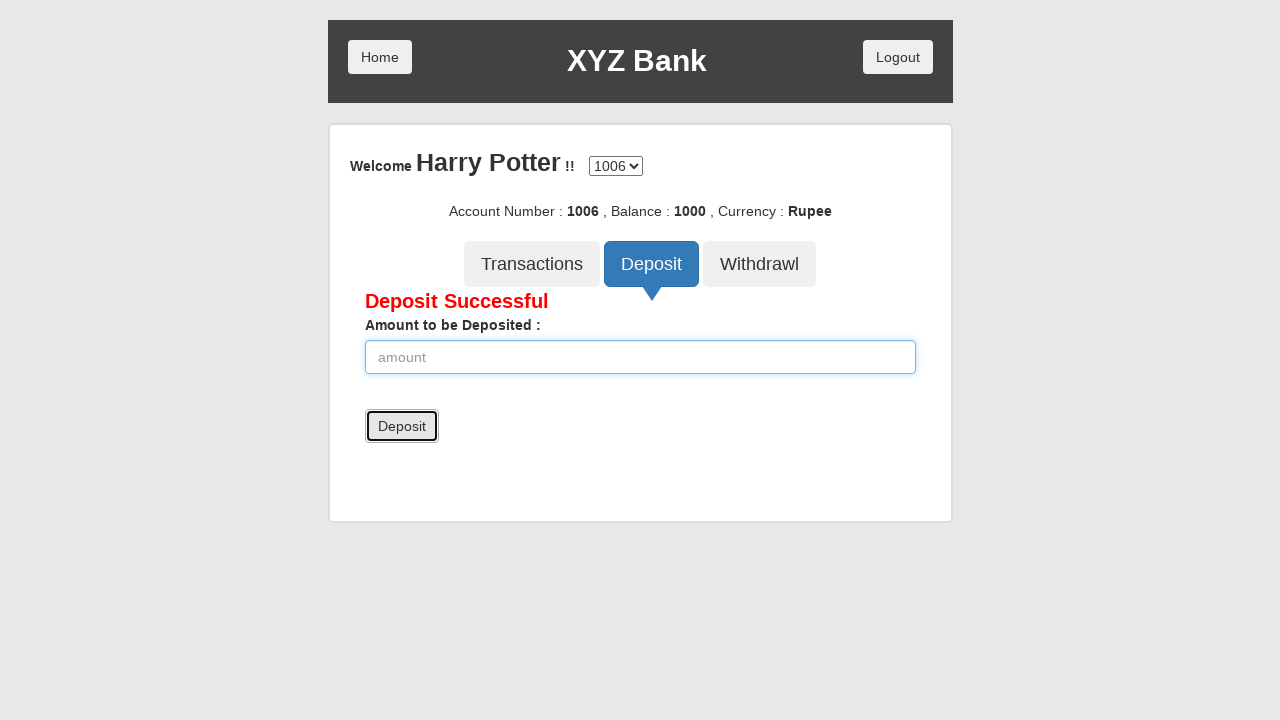

Filled deposit amount field with 1000 (deposit 2 of 4) on .form-group>input
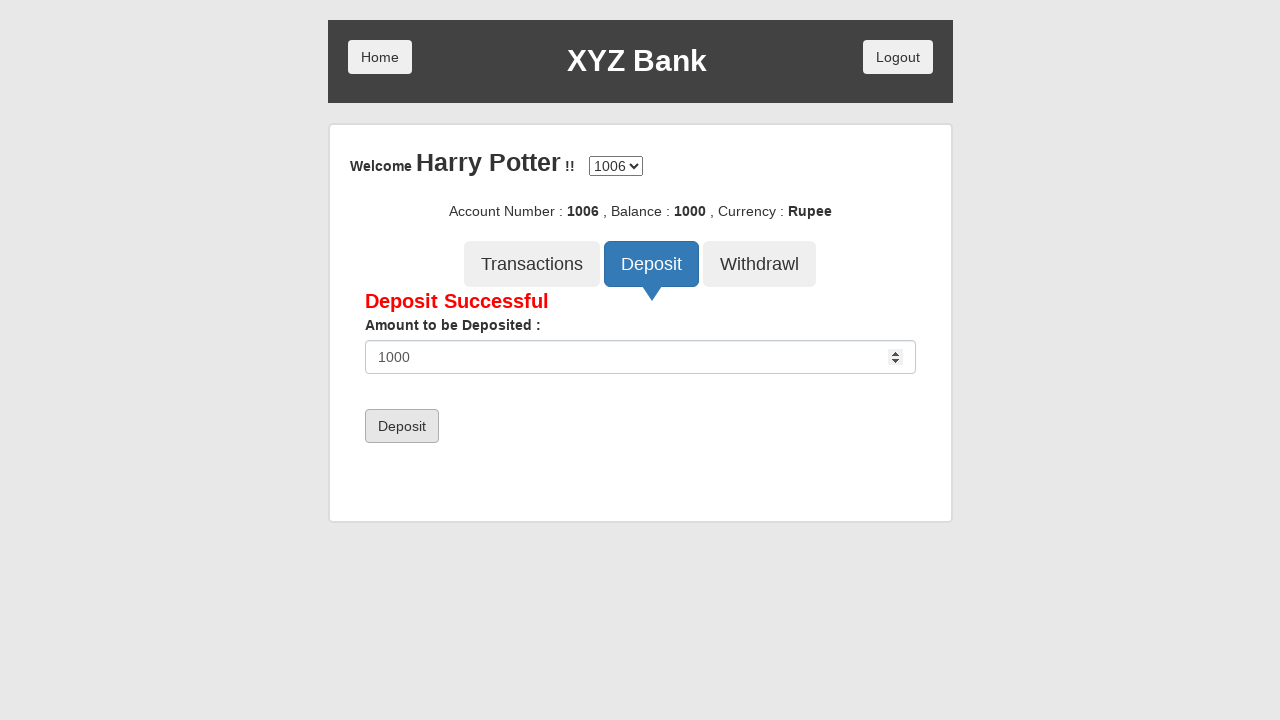

Clicked Deposit submit button (deposit 2 of 4) at (402, 426) on xpath=//*[@type='submit' and text()='Deposit']
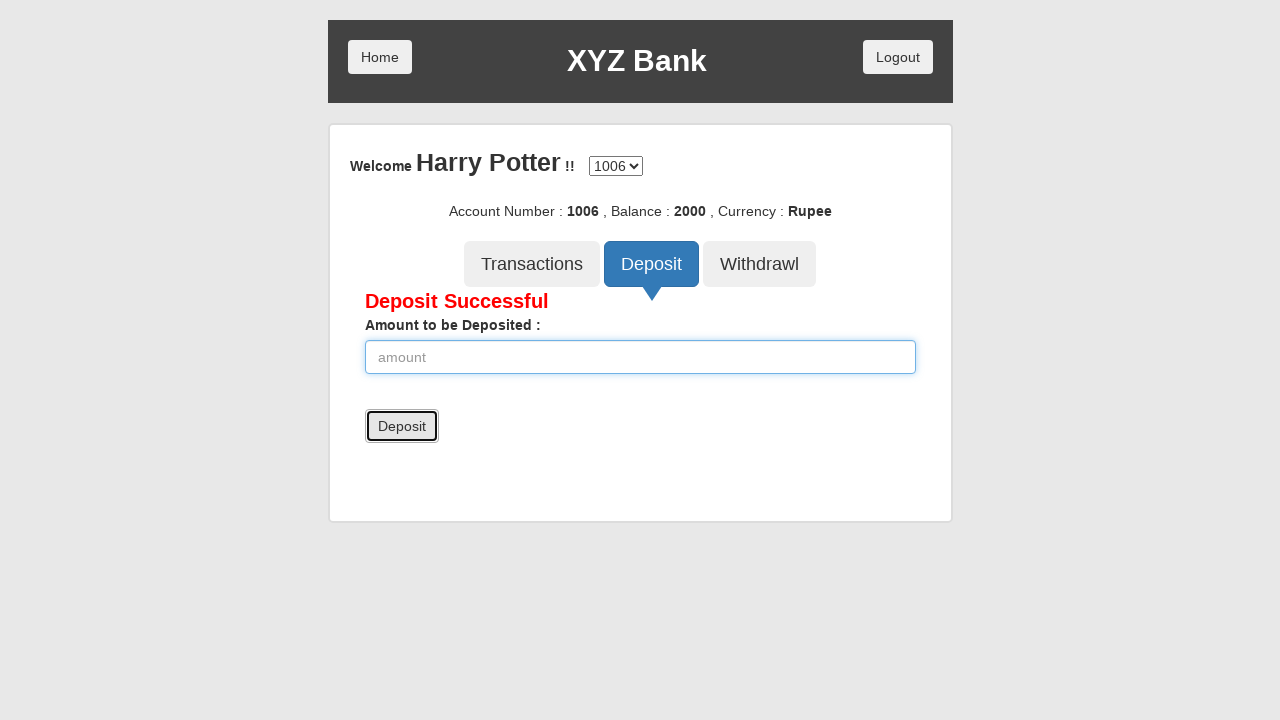

Filled deposit amount field with 1000 (deposit 3 of 4) on .form-group>input
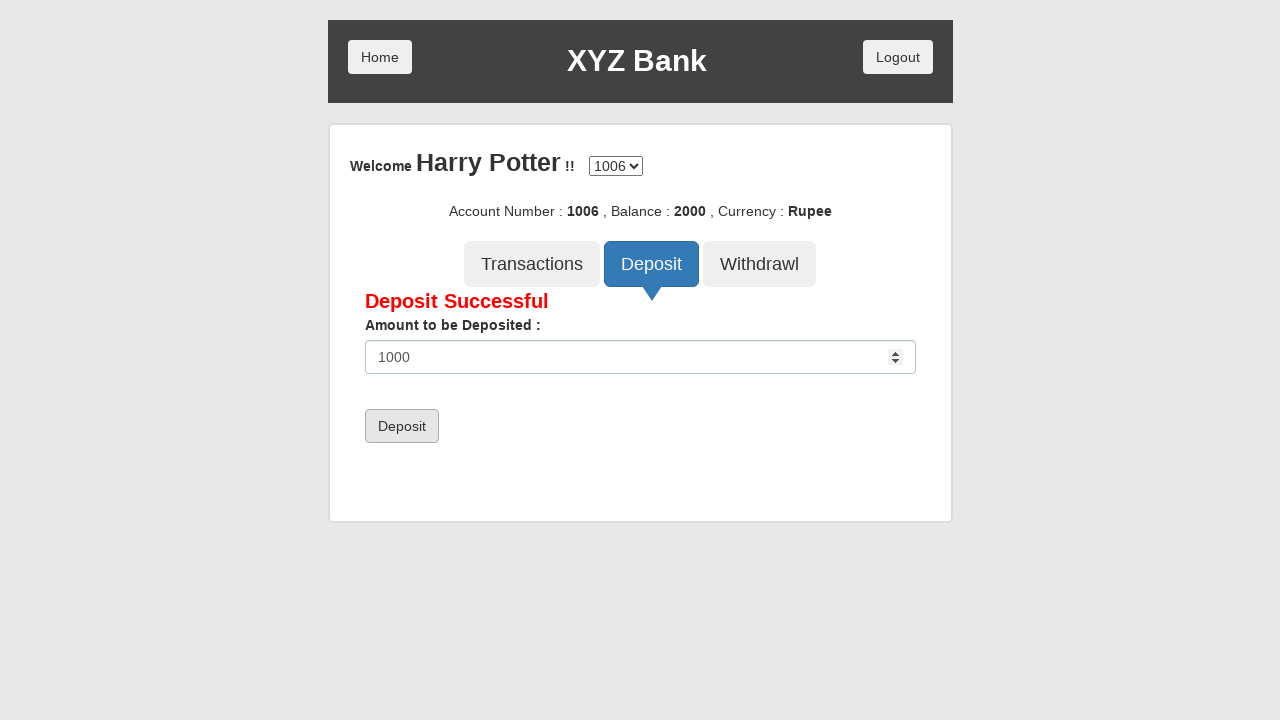

Clicked Deposit submit button (deposit 3 of 4) at (402, 426) on xpath=//*[@type='submit' and text()='Deposit']
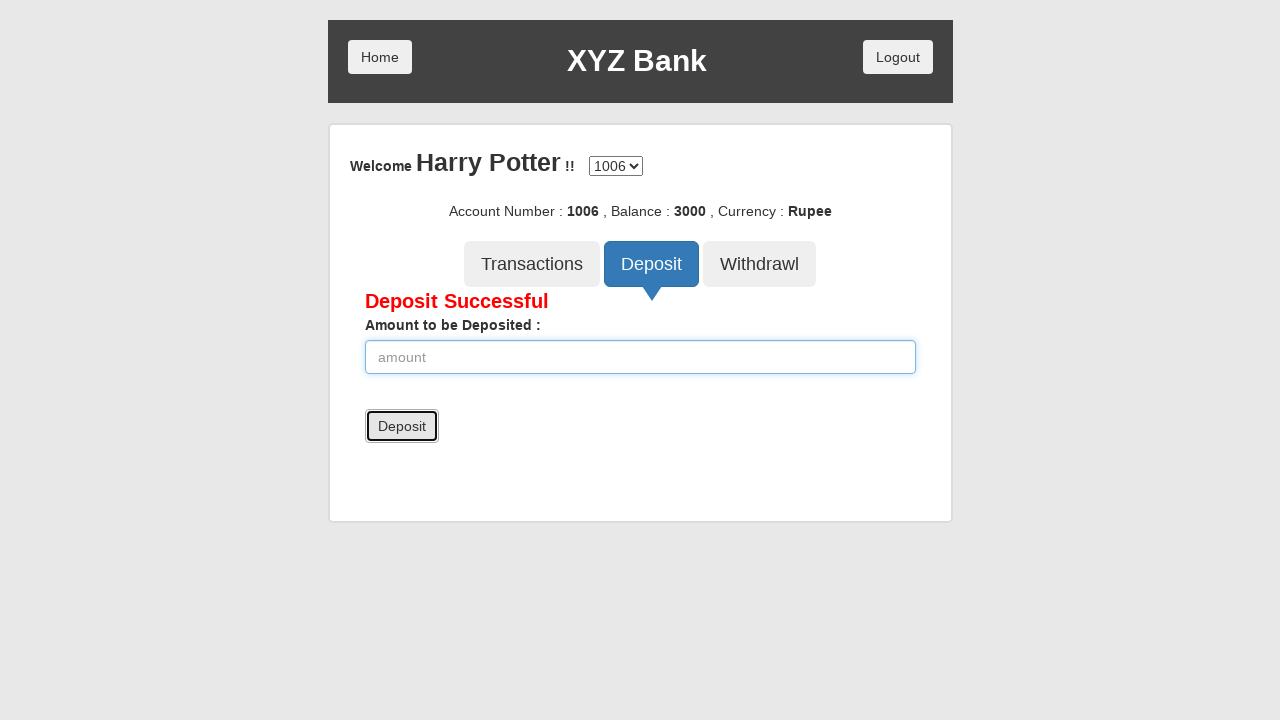

Filled deposit amount field with 1000 (deposit 4 of 4) on .form-group>input
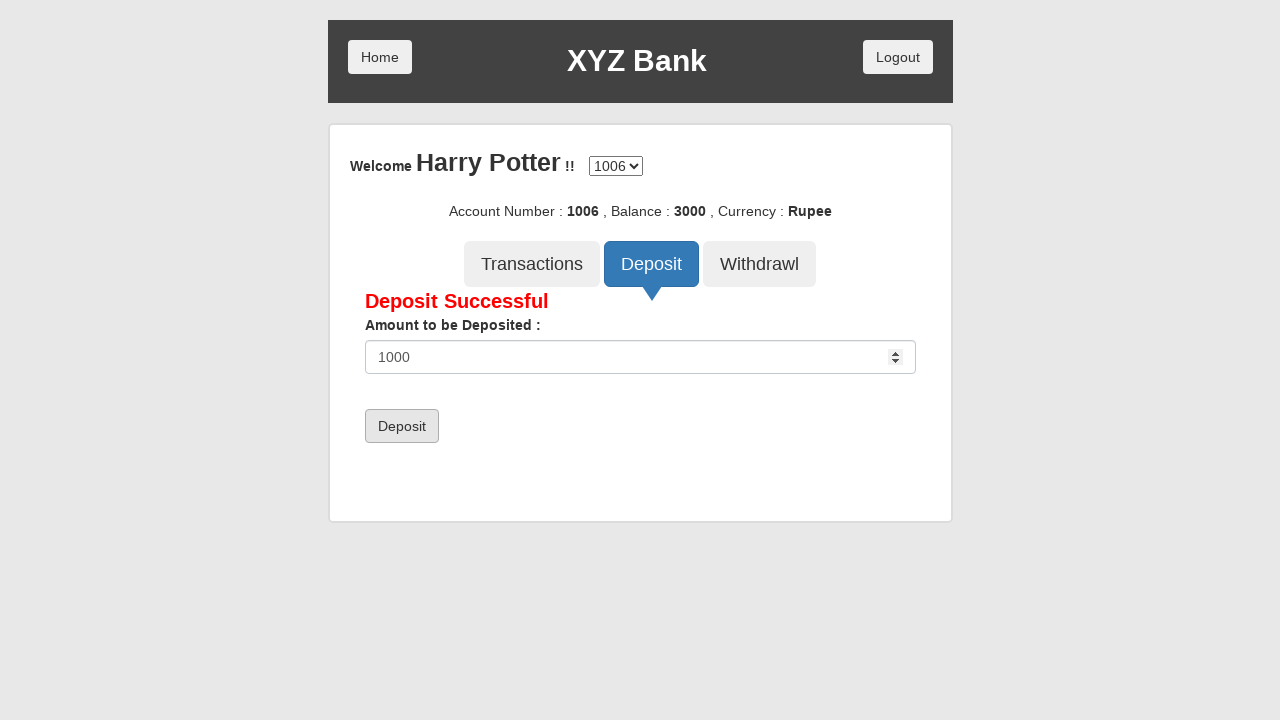

Clicked Deposit submit button (deposit 4 of 4) at (402, 426) on xpath=//*[@type='submit' and text()='Deposit']
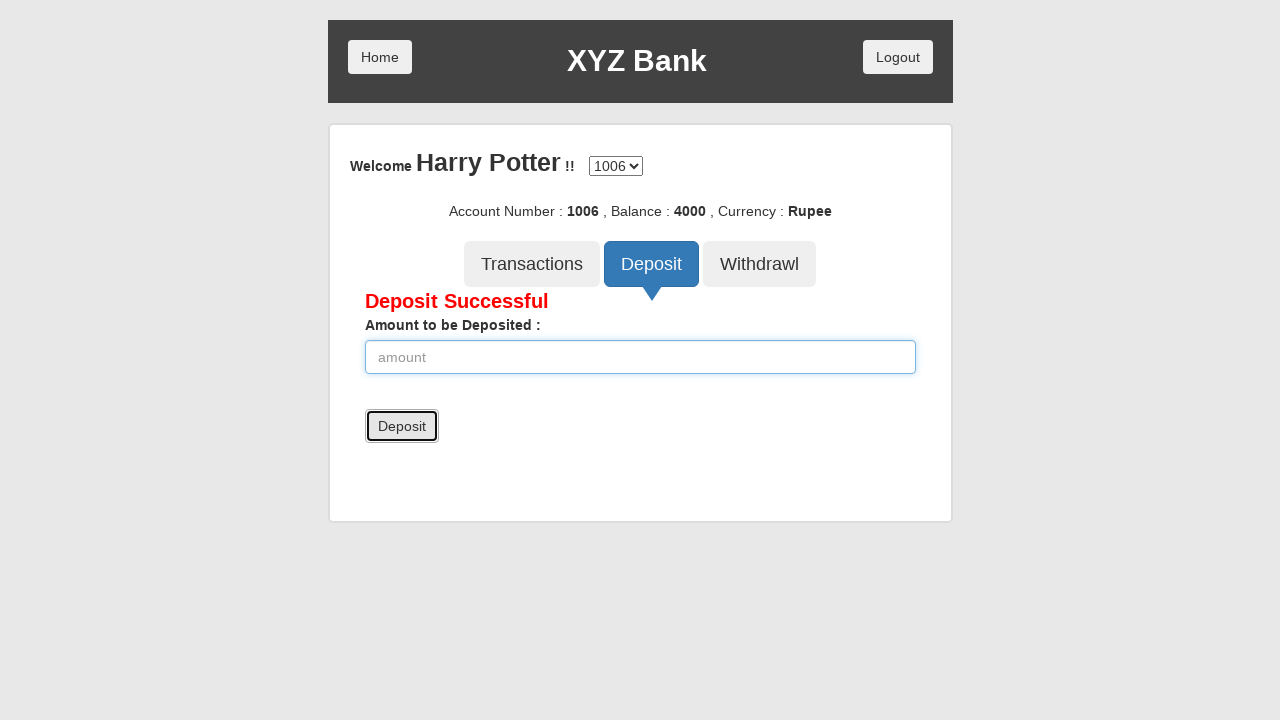

Verified all deposits were successful
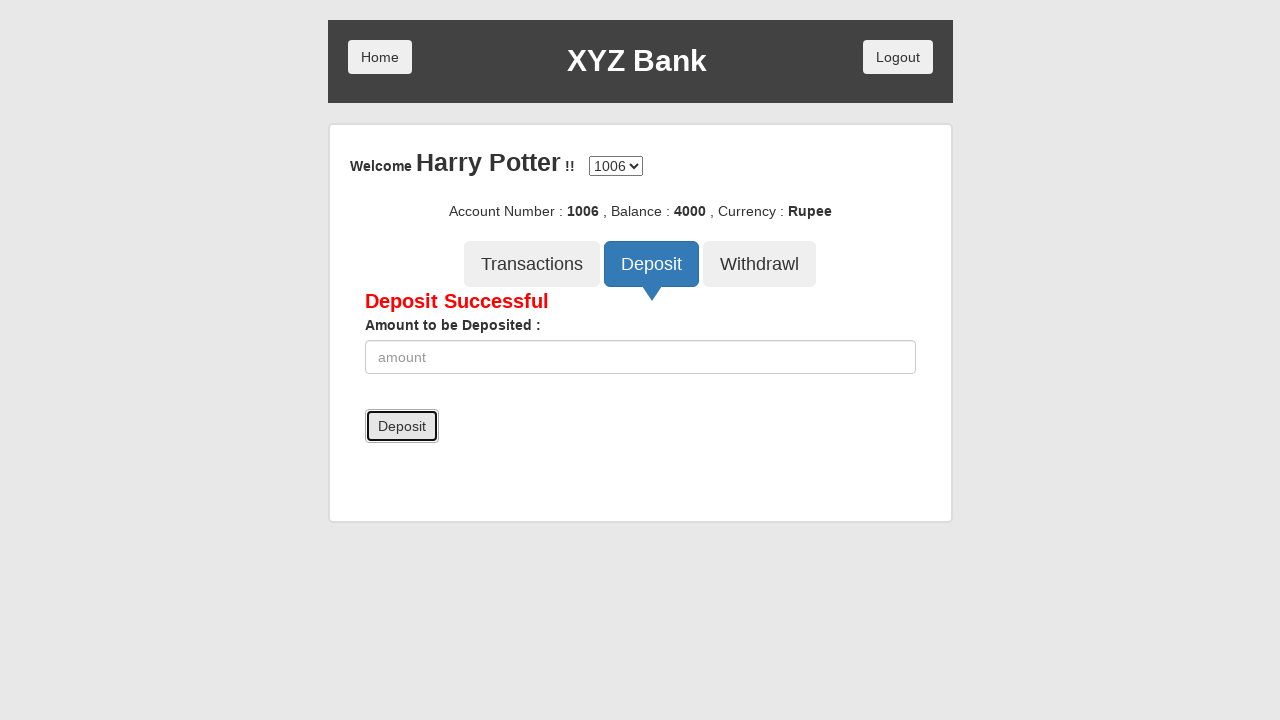

Clicked Transactions button at (532, 264) on xpath=//*[@class='center'][2]//button[1]
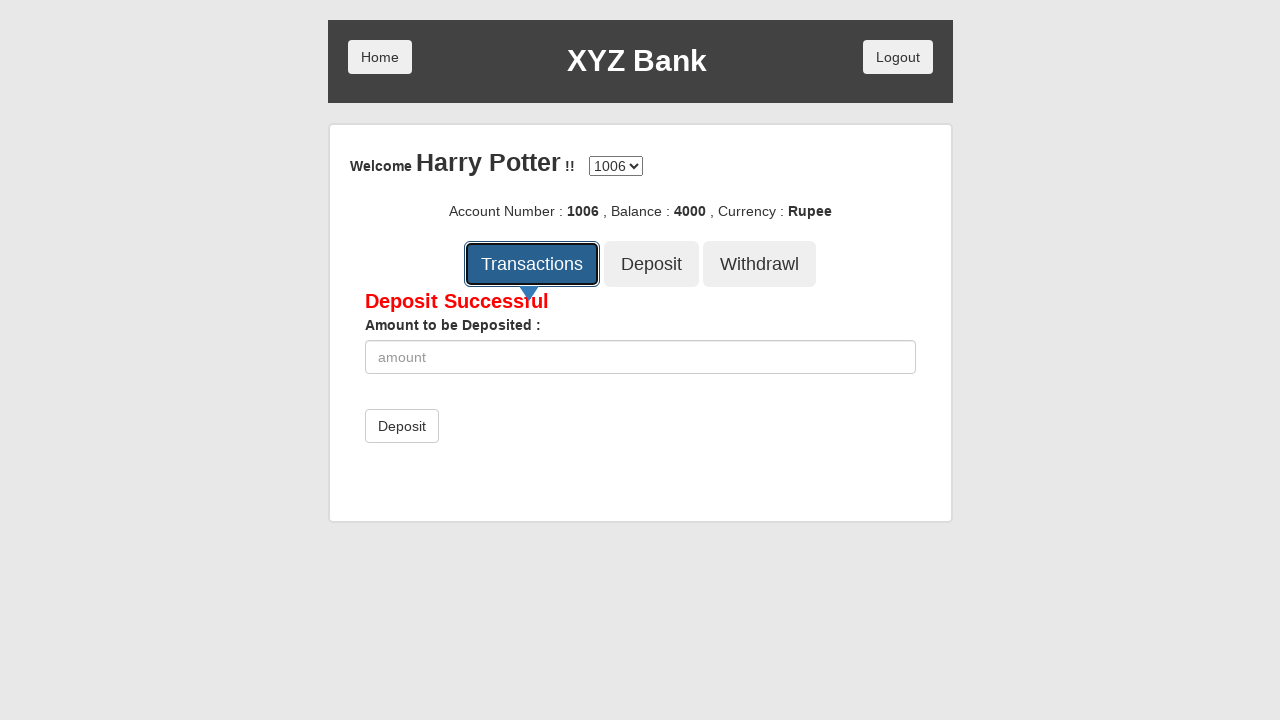

Transactions table loaded and displayed
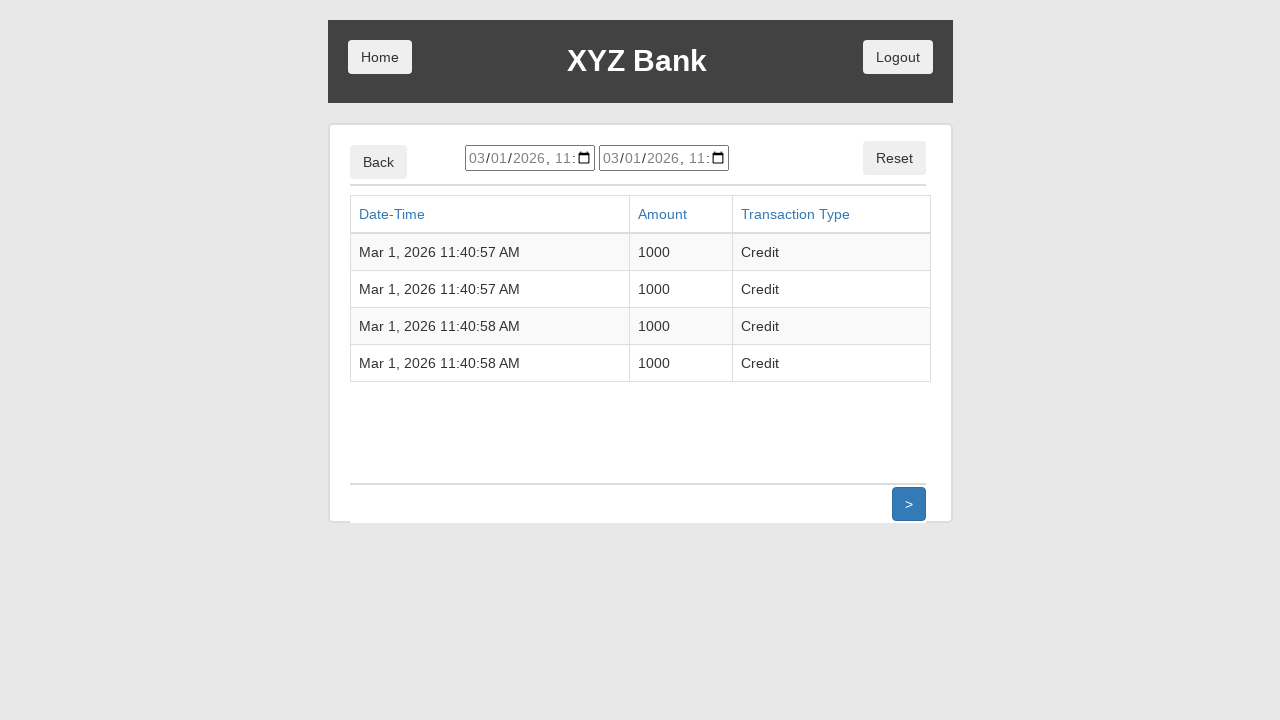

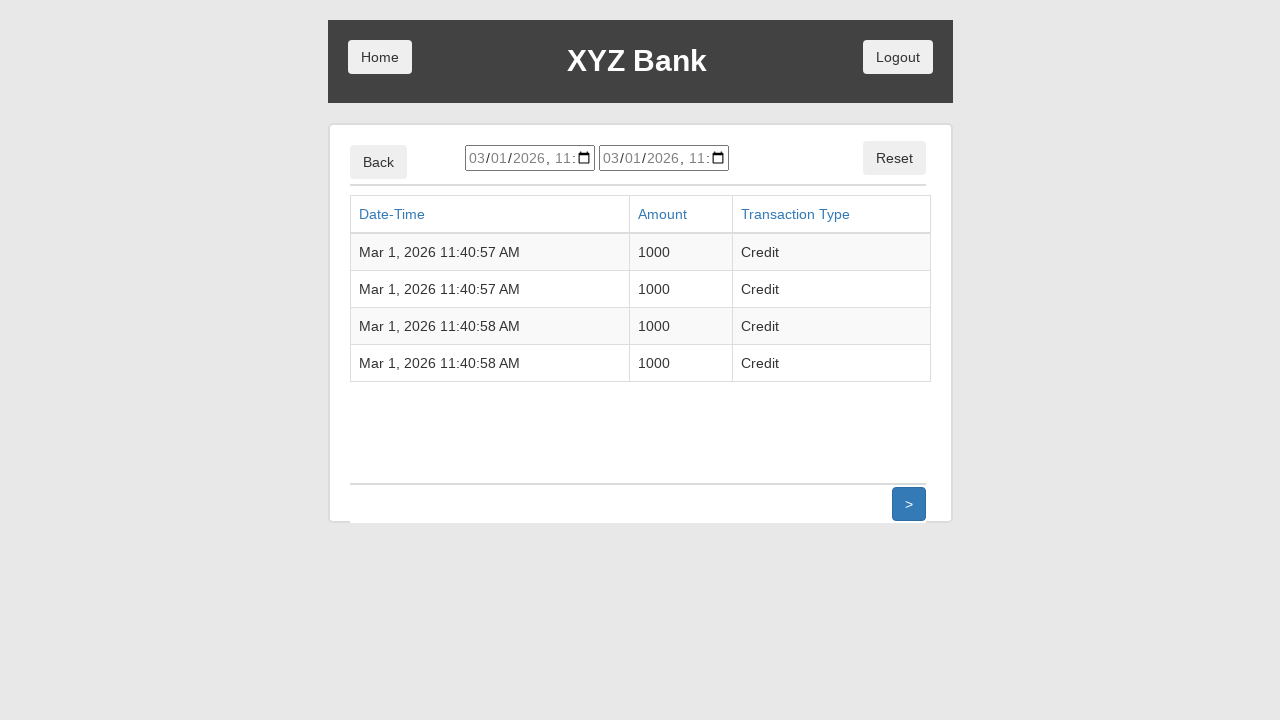